Tests clicking the "Join Meeting" navigation button on the homepage

Starting URL: https://ijmeet.com

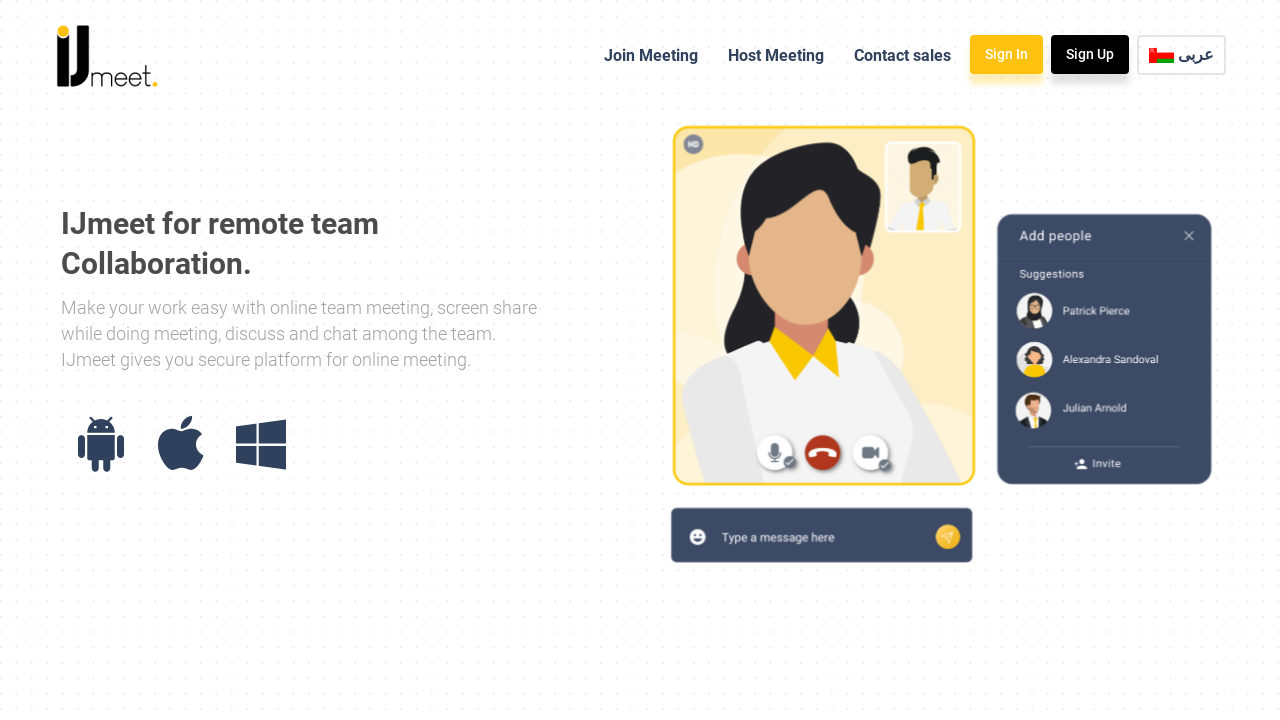

Navigated to https://ijmeet.com homepage
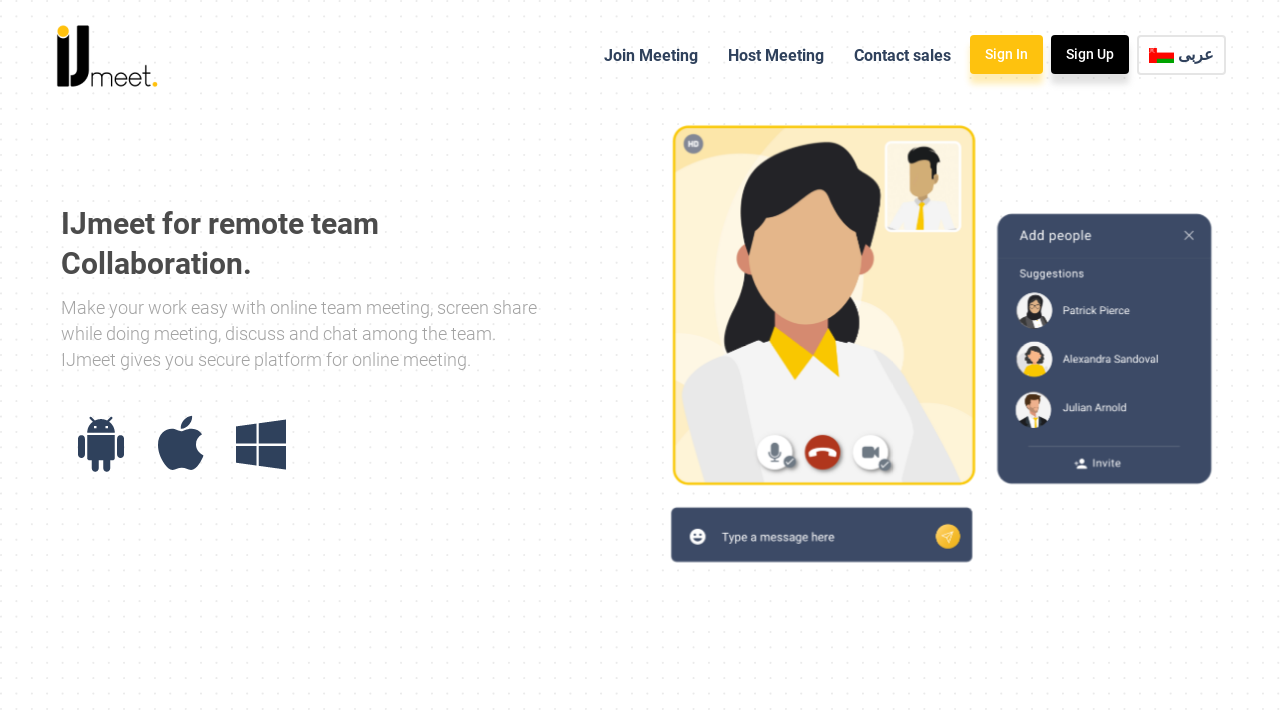

Clicked the 'Join Meeting' navigation button at (651, 56) on xpath=//a[text()=' Join Meeting ']
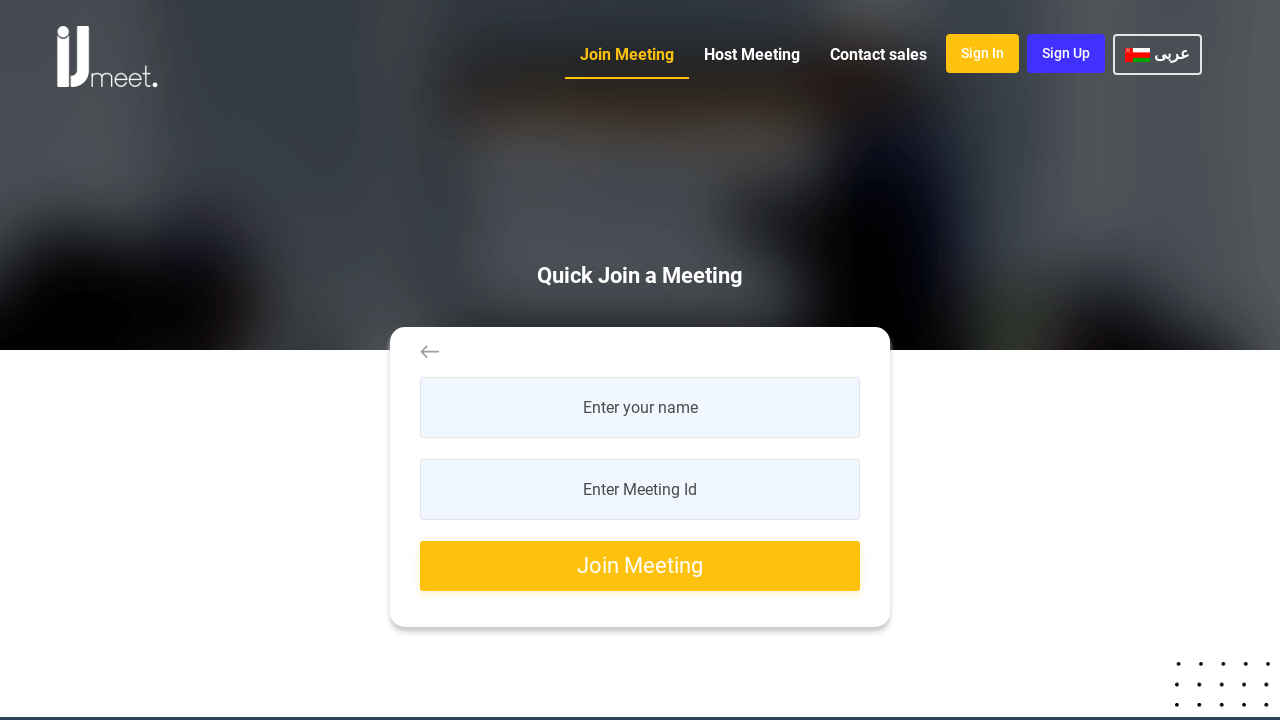

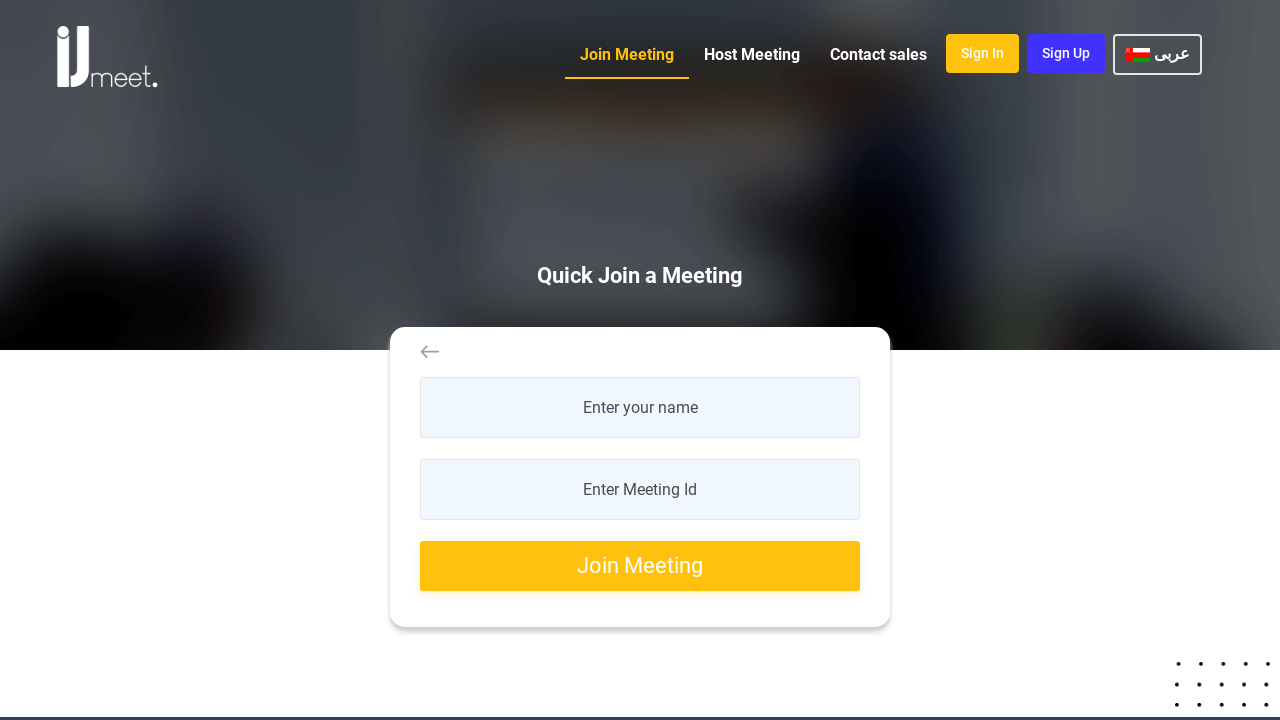